Tests clicking on a topic link and verifies it navigates to the topic gallery page

Starting URL: https://www.douban.com/

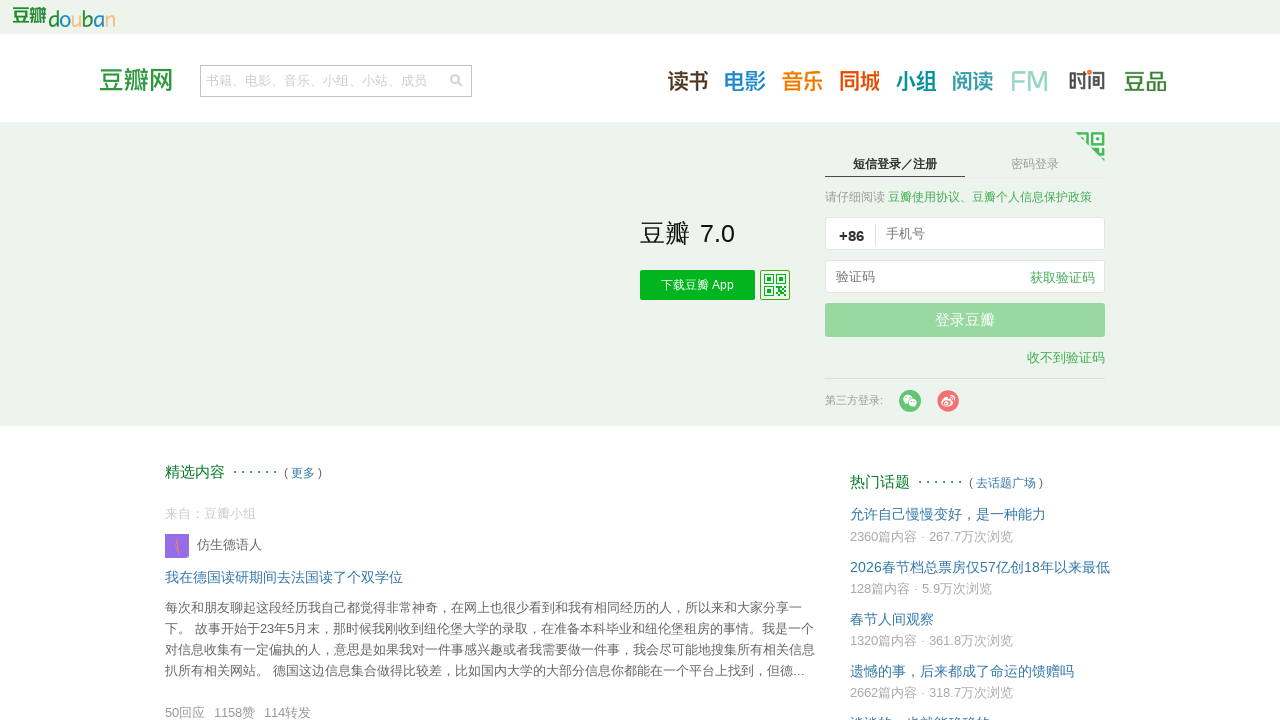

Located the topic grid element with ID 'anony-sns'
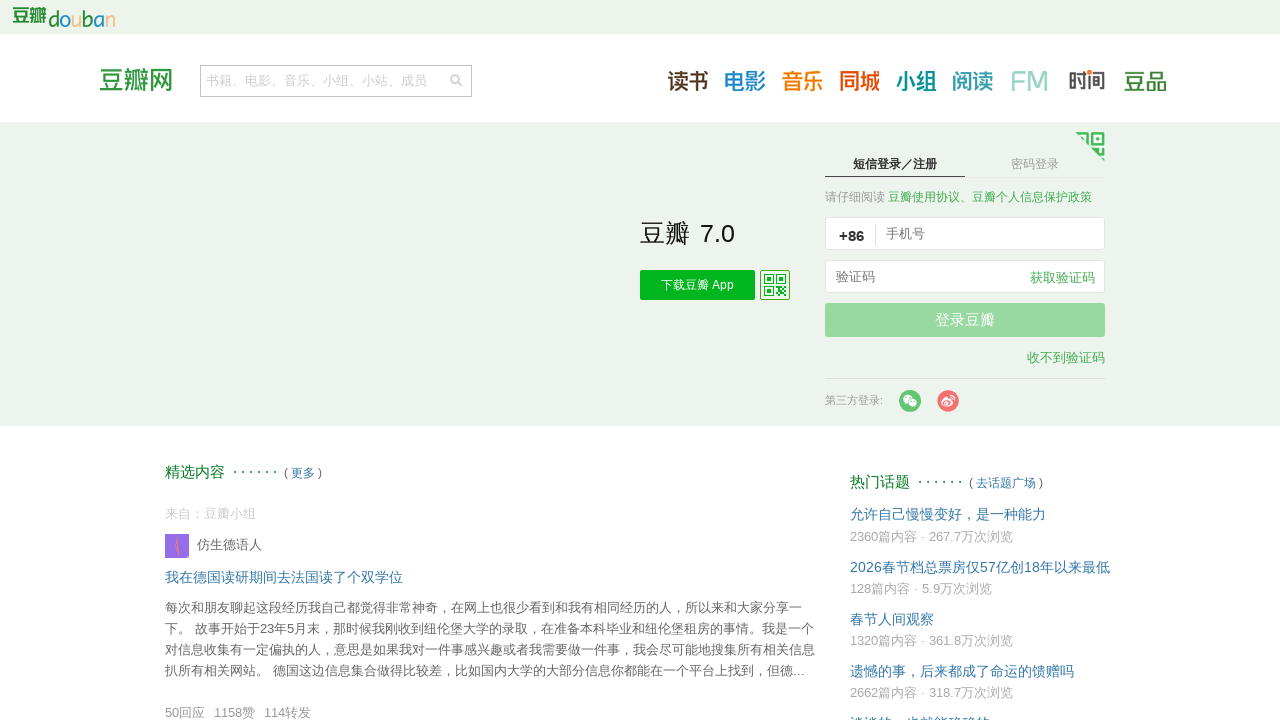

Found all topic links within the grid element
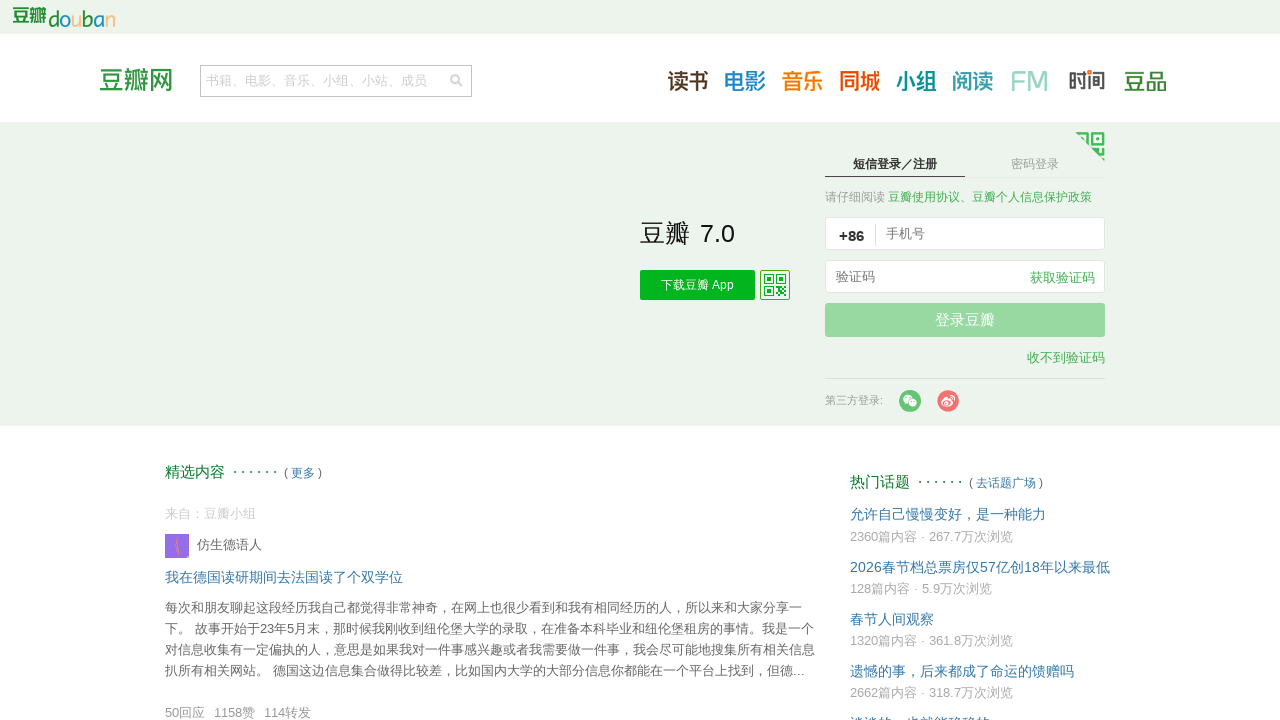

Clicked the first topic link at (948, 514) on #anony-sns >> .rec_topics_name >> nth=0
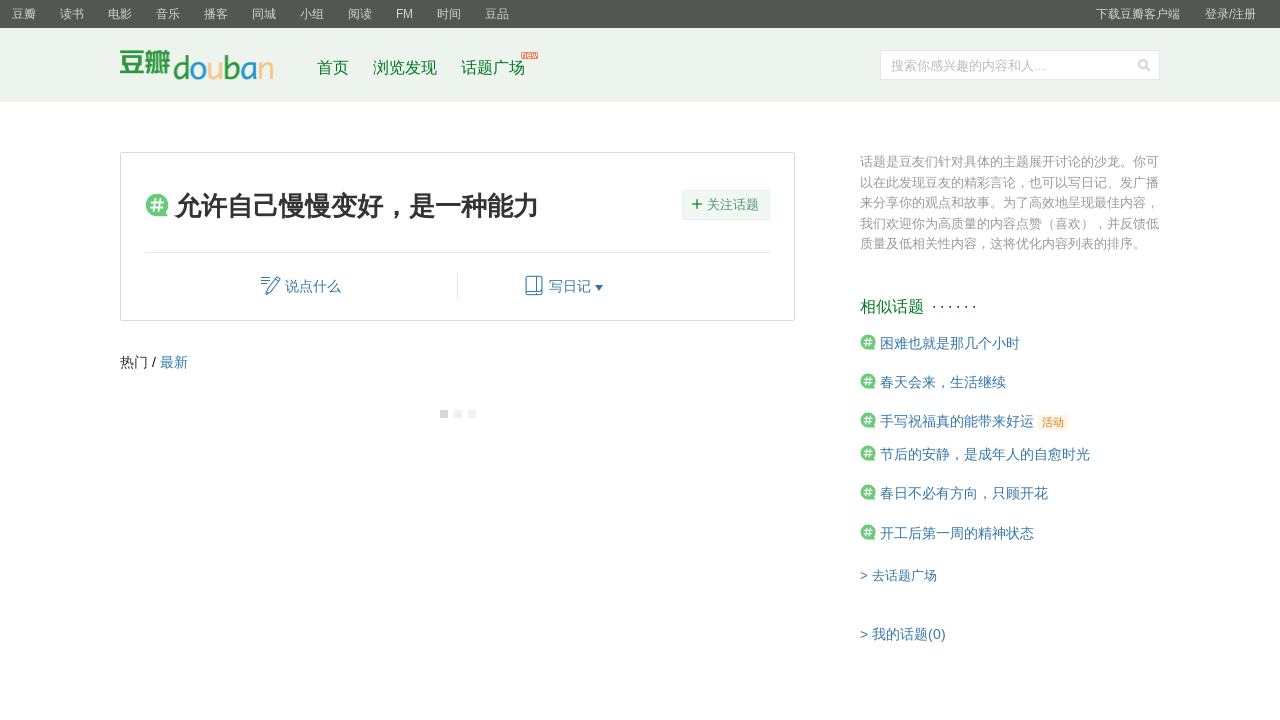

Waited for page to load completely
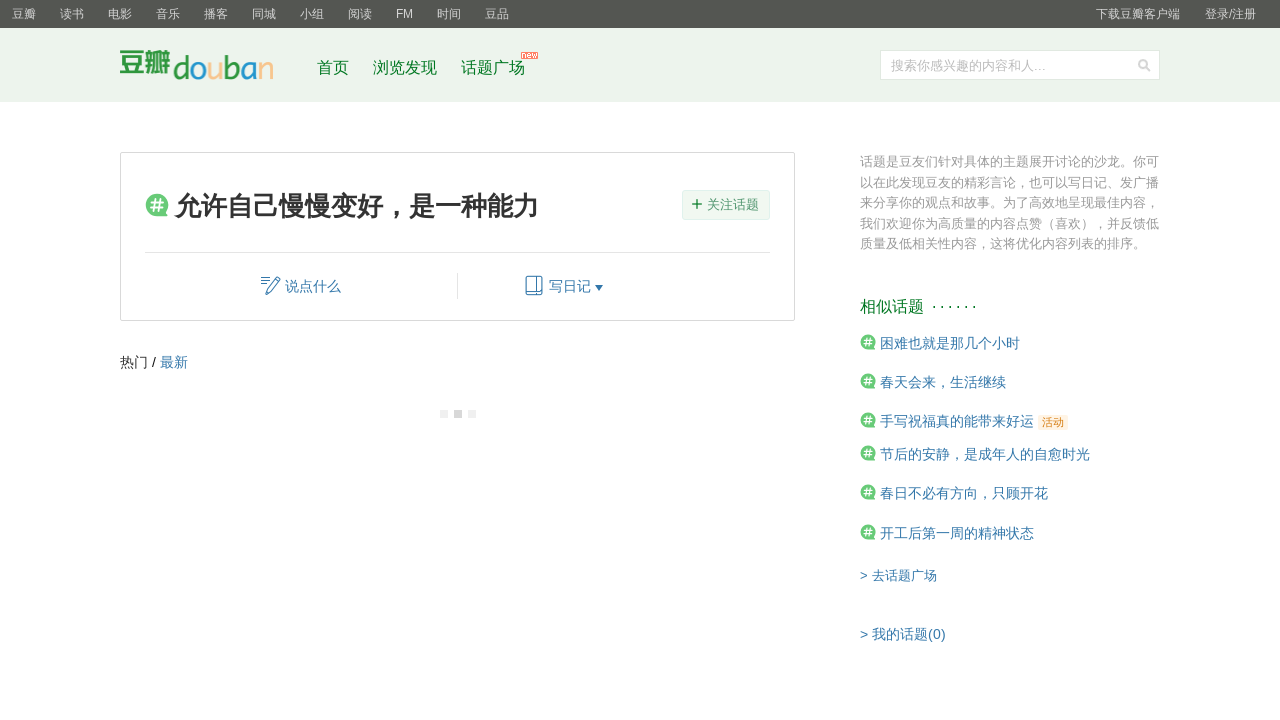

Verified that URL contains the gallery topic path
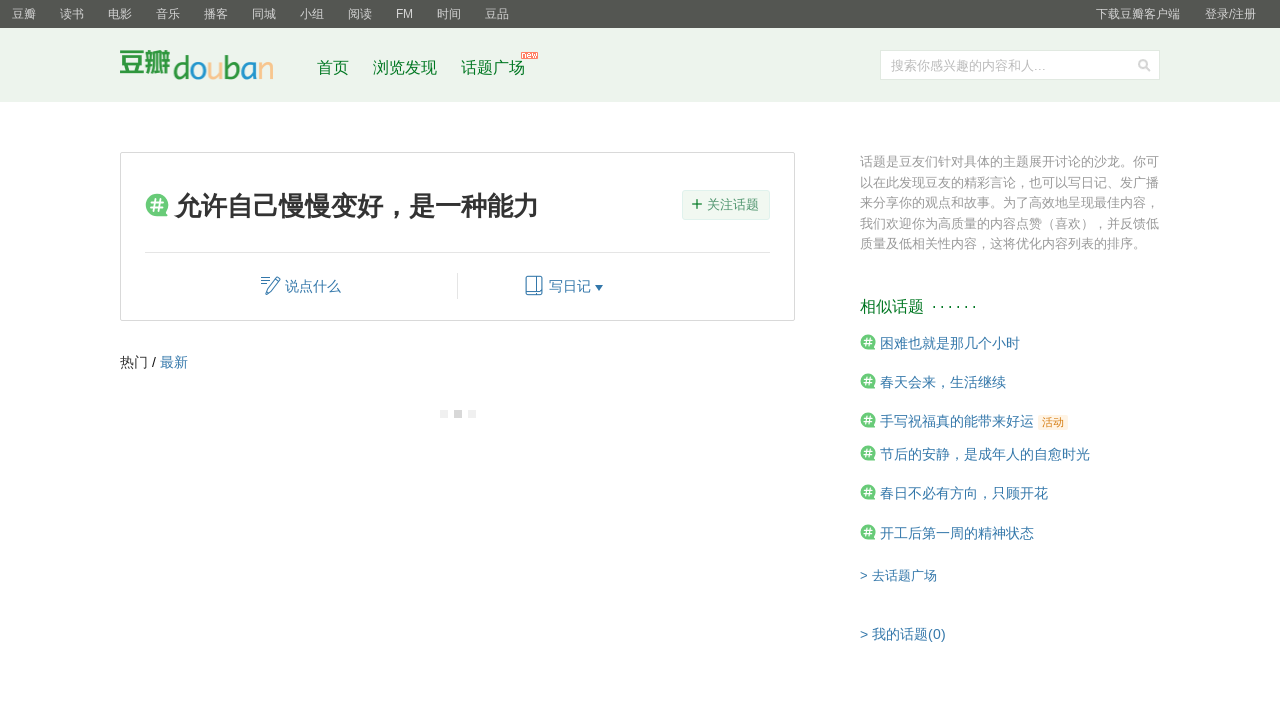

Navigated back to the main Douban homepage
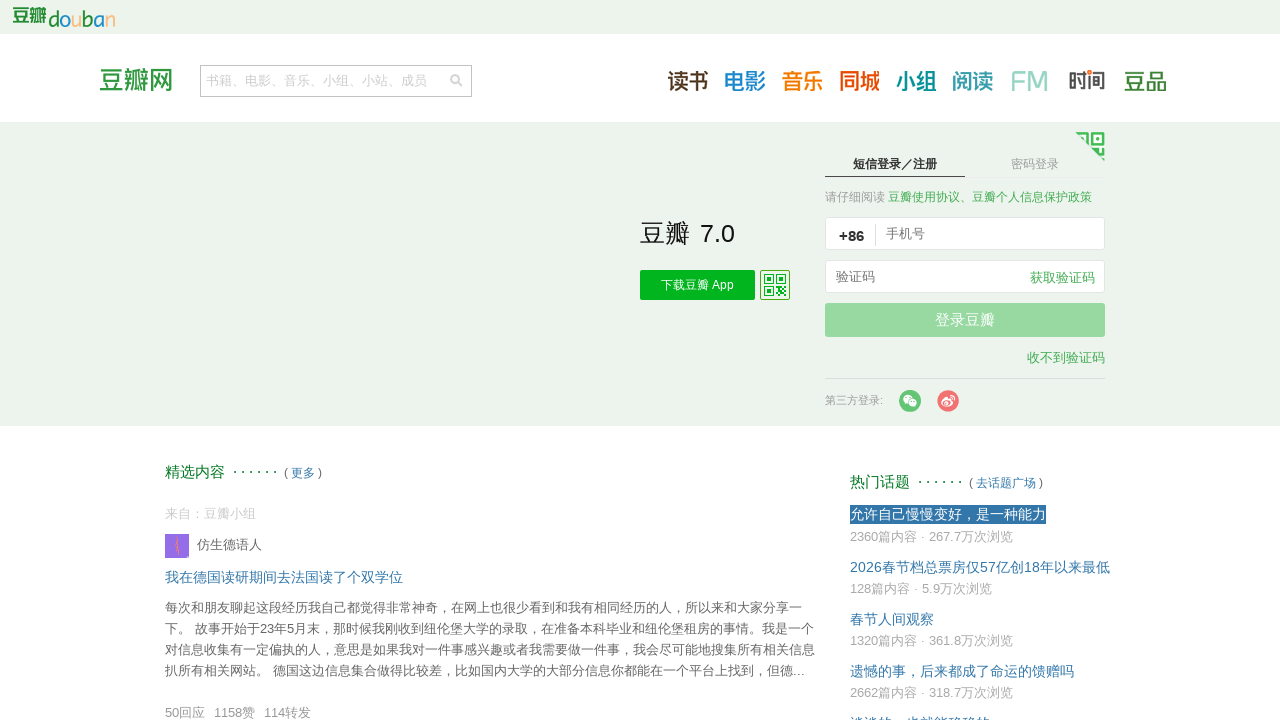

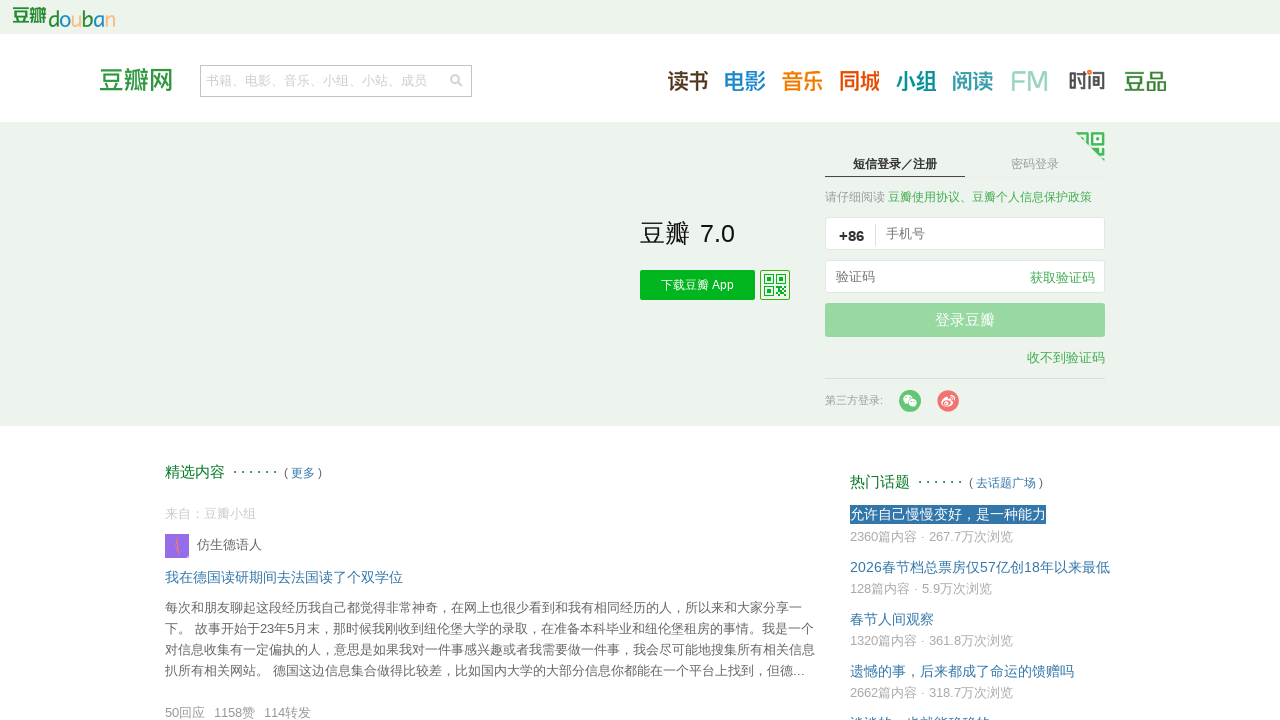